Tests the search functionality on python.org by searching for "pycon" and verifying results are found

Starting URL: http://www.python.org

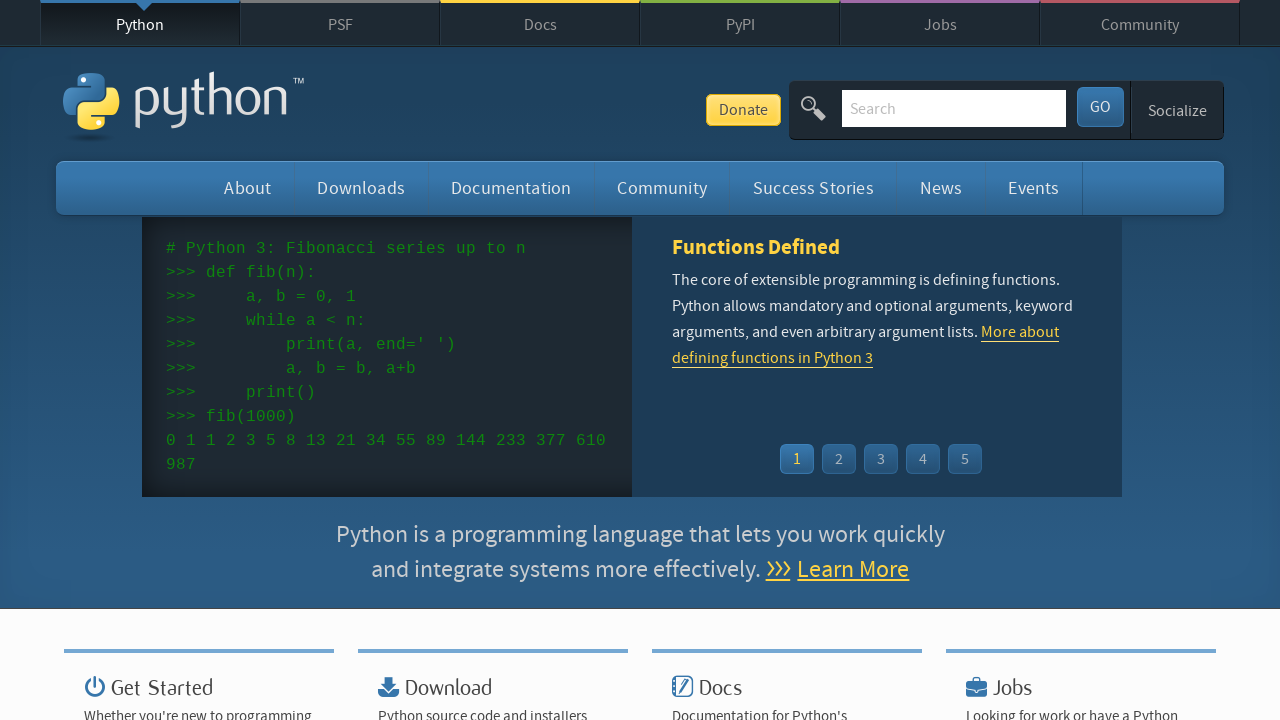

Filled search box with 'pycon' on input[name='q']
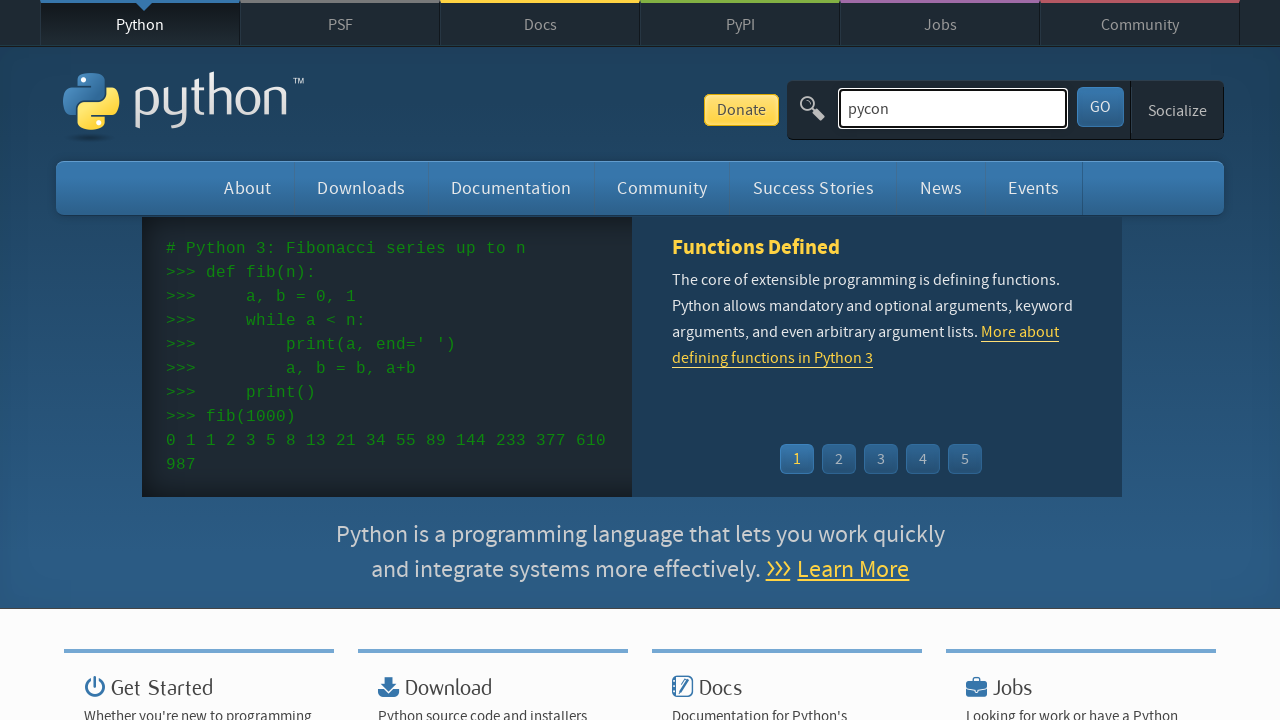

Submitted search by pressing Enter on input[name='q']
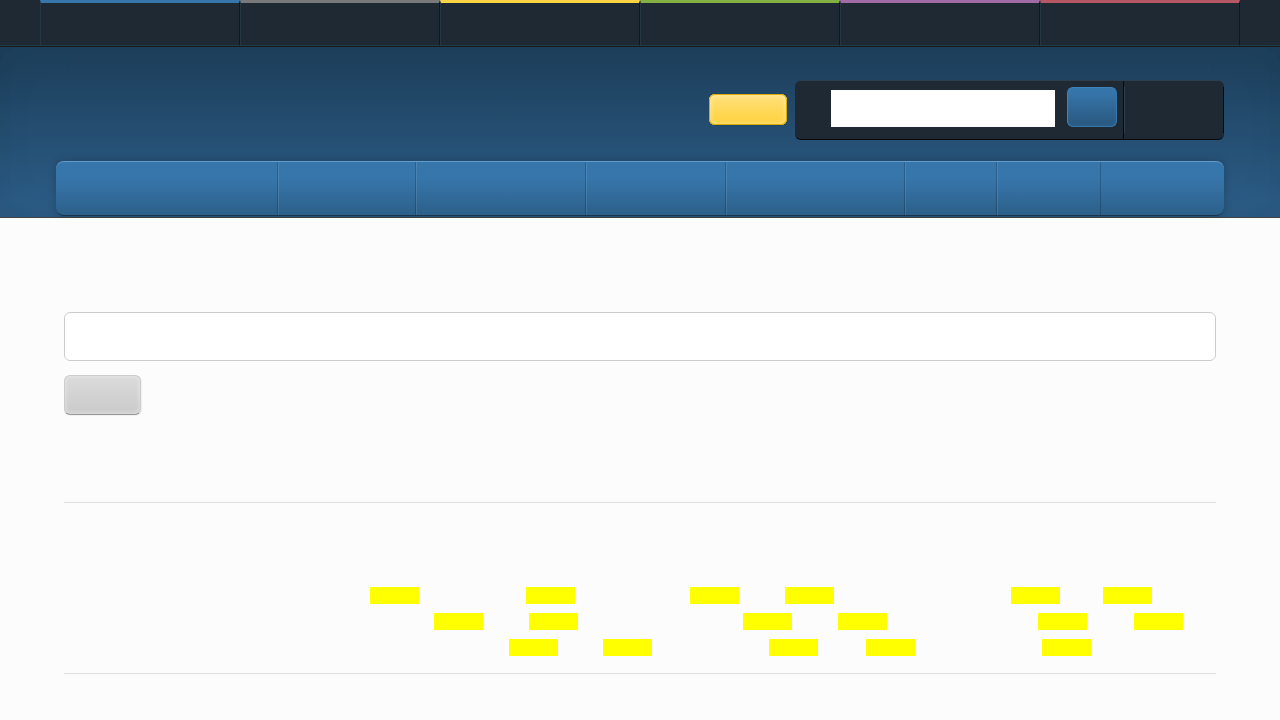

Waited for page to load (networkidle)
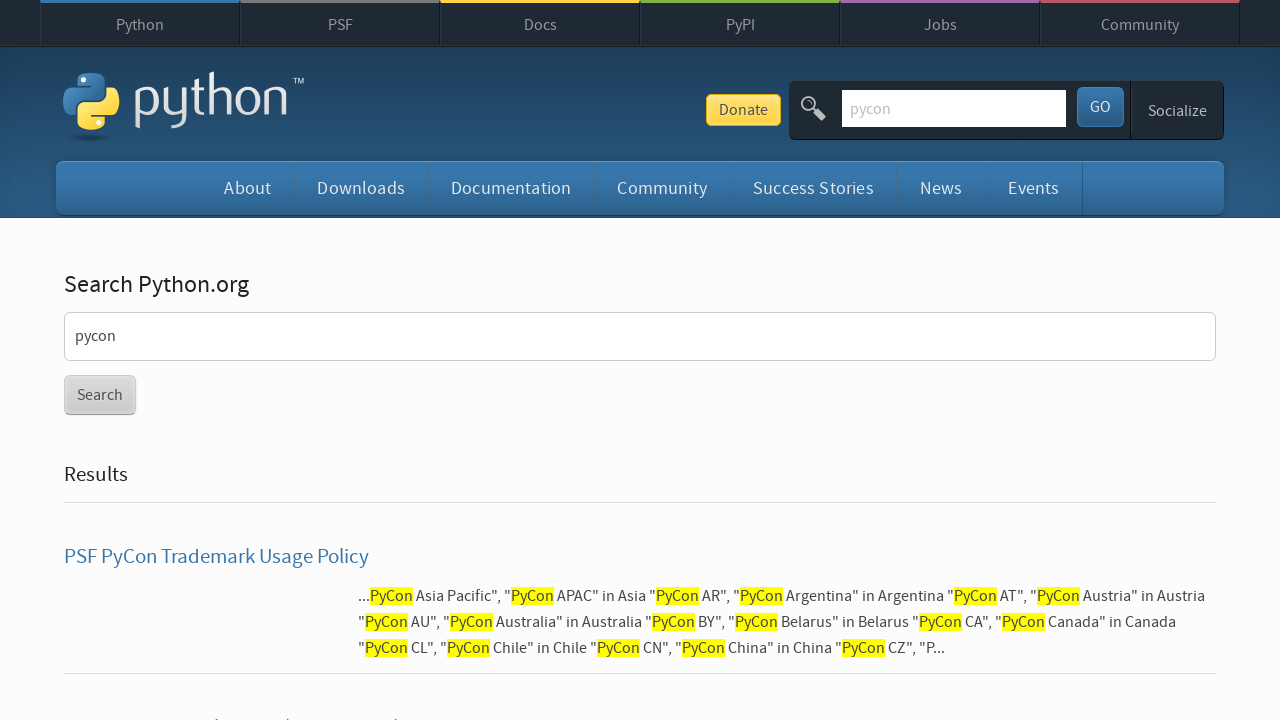

Verified search results found - 'No results found.' message not present
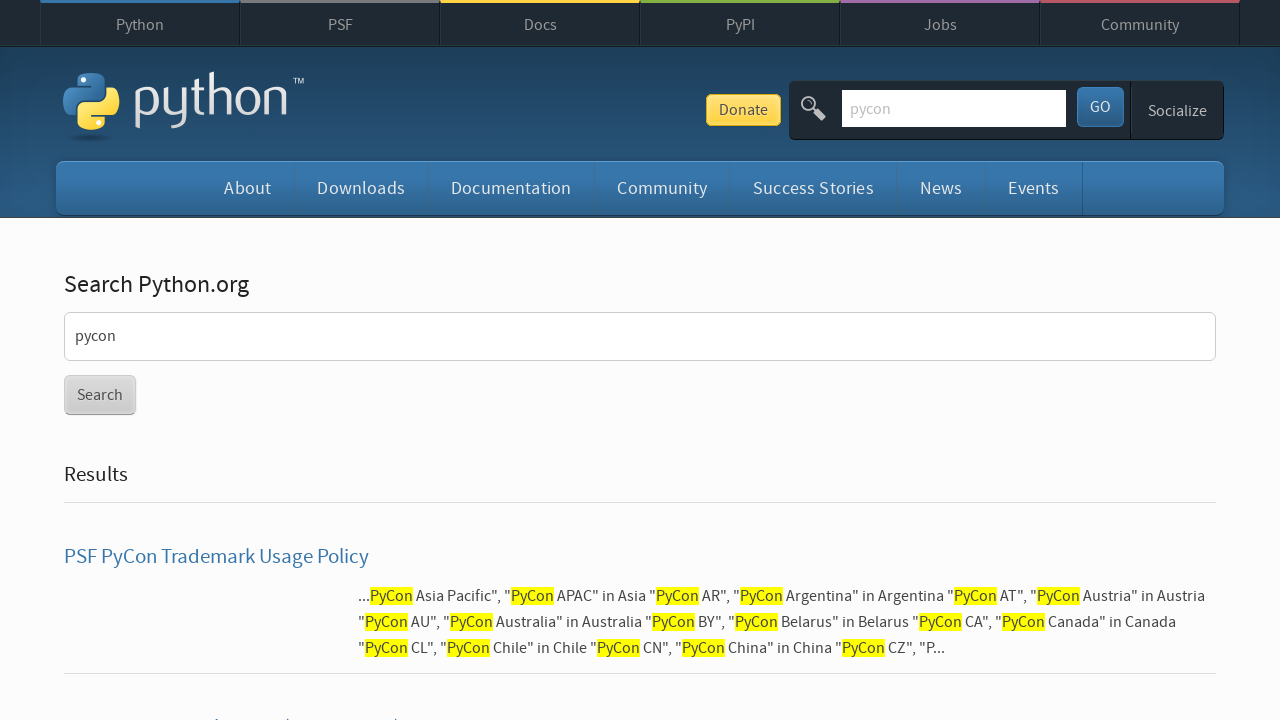

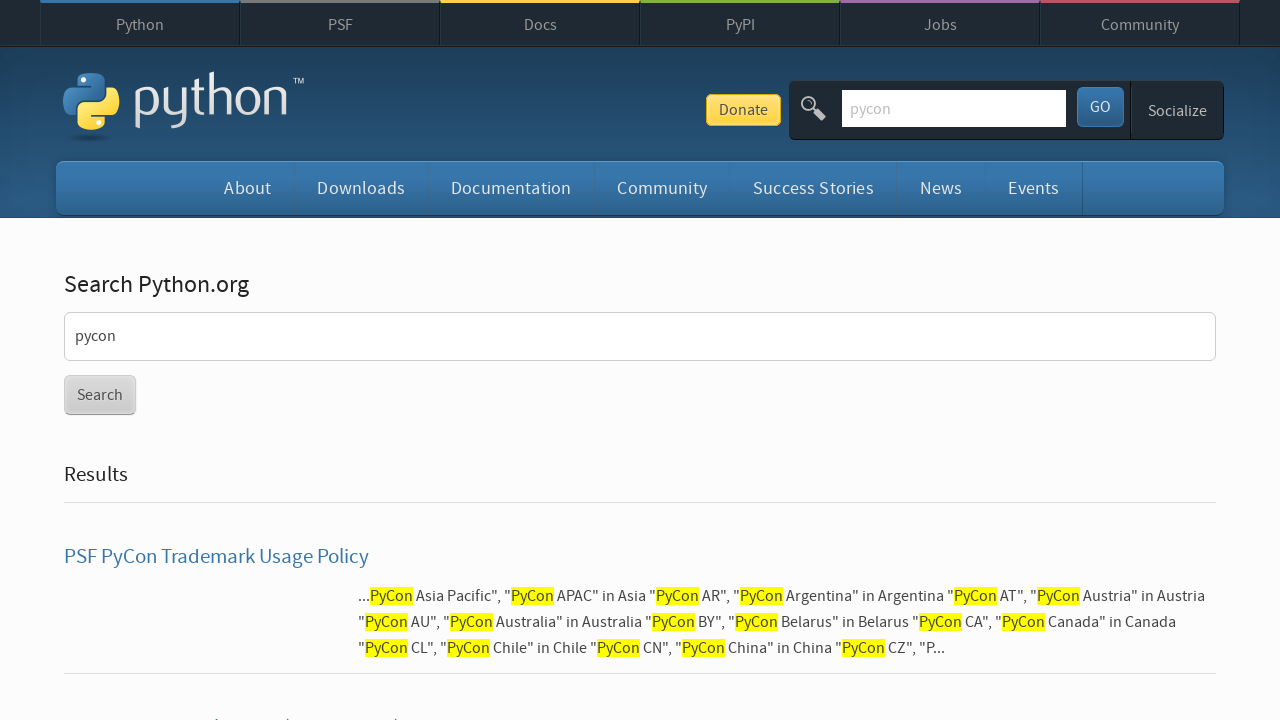